Tests clicking the GitHub link on the homepage and verifies it redirects to github.com

Starting URL: https://nblackburn.uk

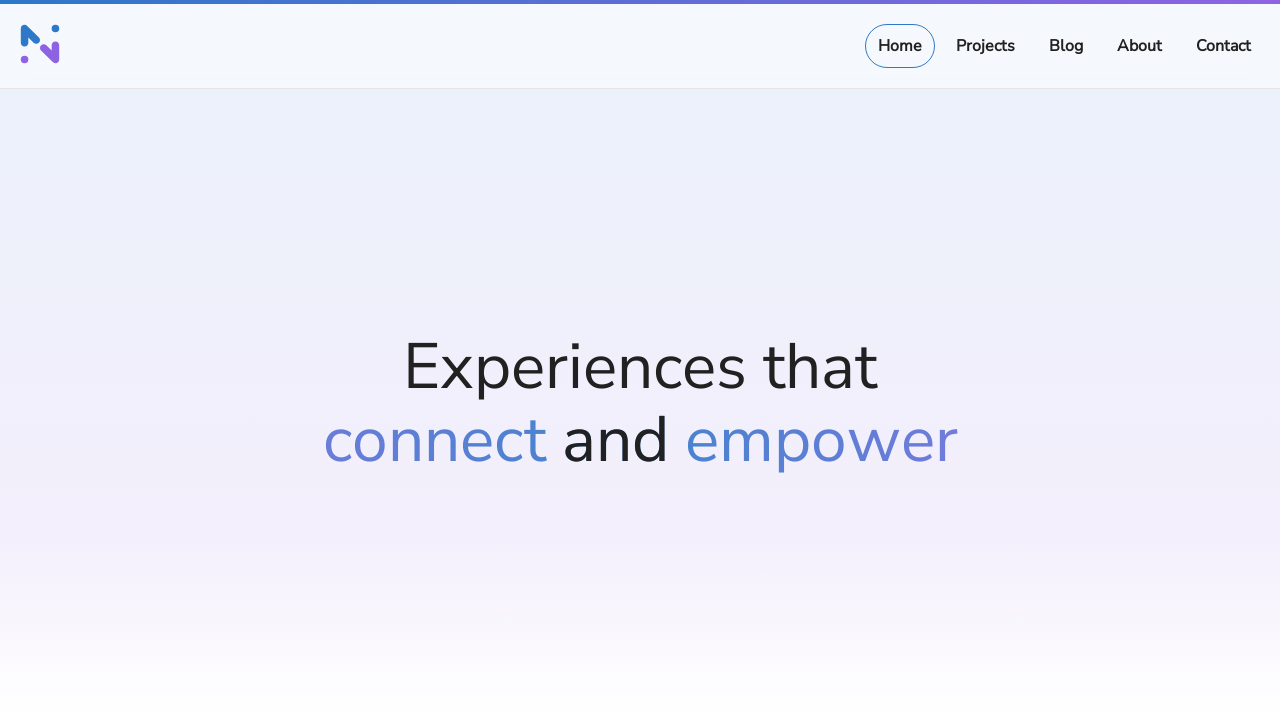

Located GitHub link on homepage
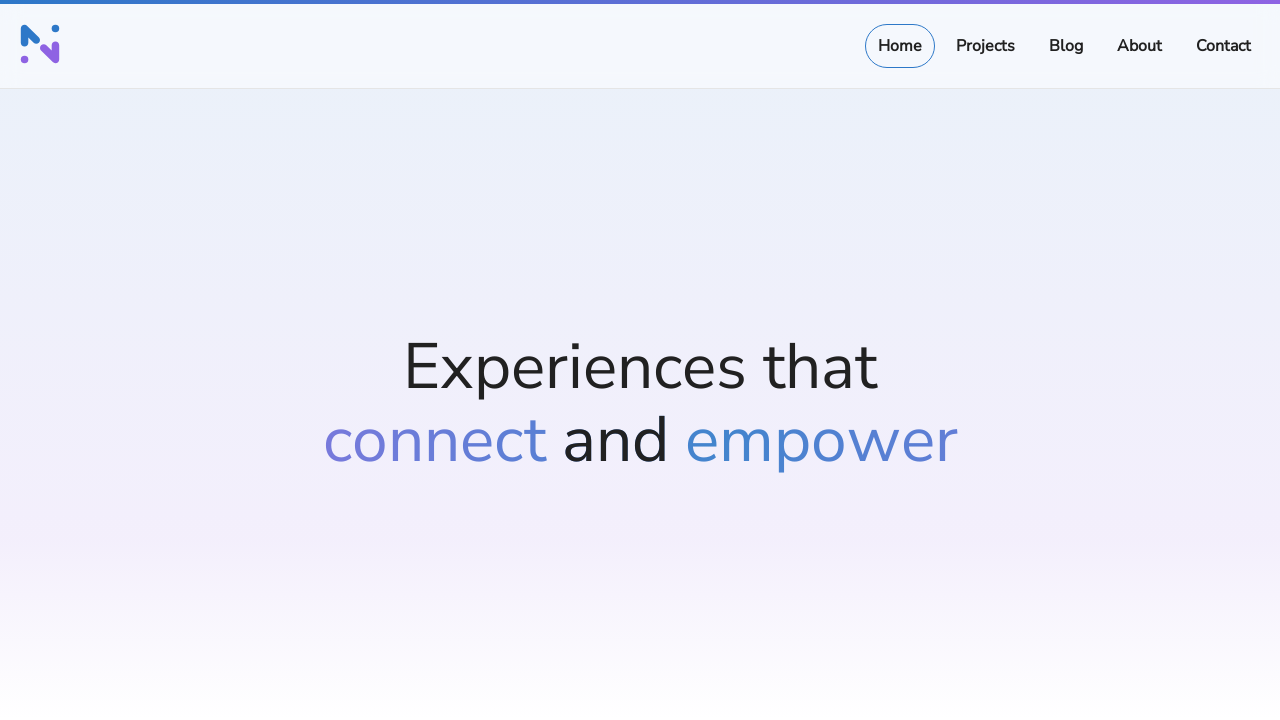

Clicked GitHub link at (137, 361) on internal:role=link[name="GitHub (External link)"i]
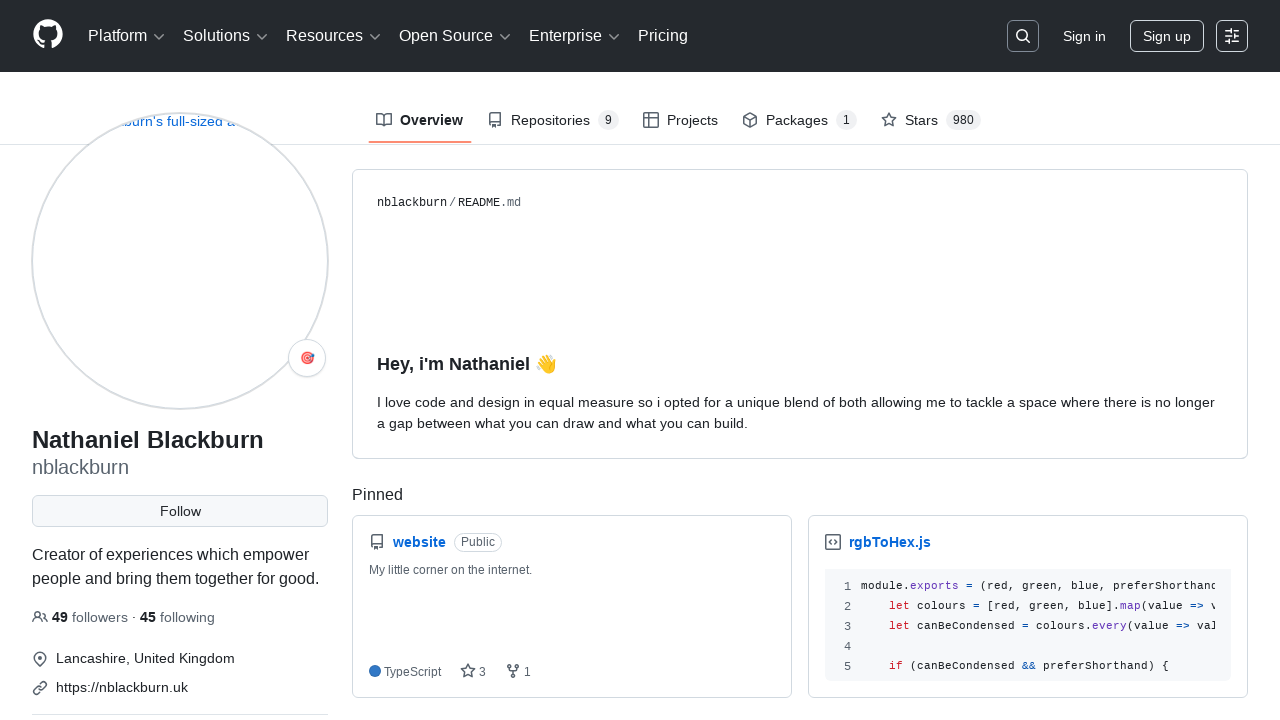

Verified redirect to github.com
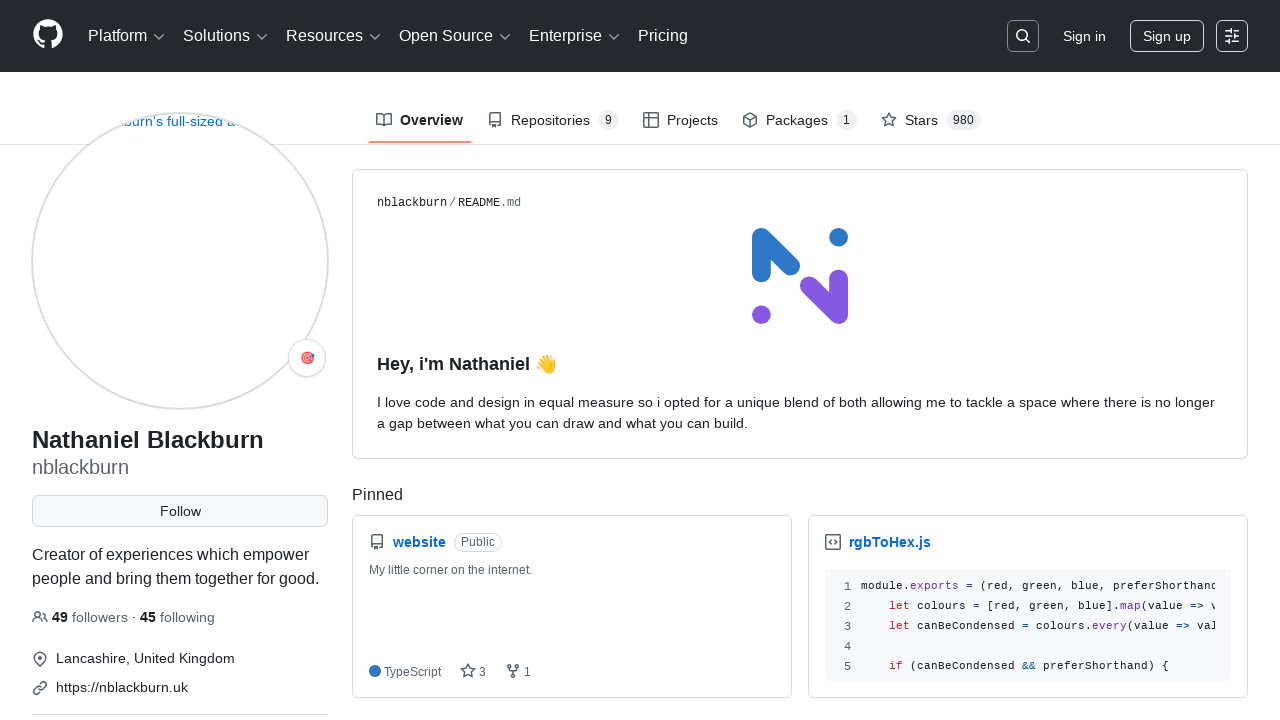

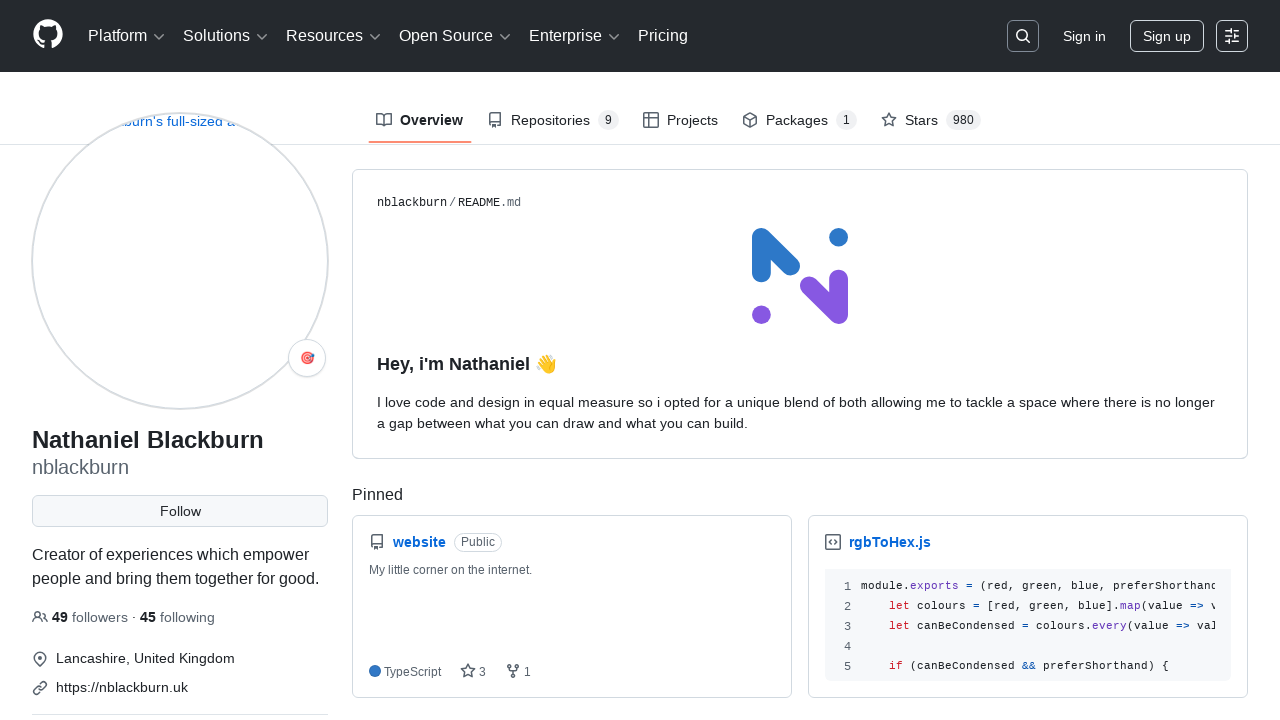